Navigates to Rahul Shetty Academy website and verifies the page loads successfully

Starting URL: https://rahulshettyacademy.com

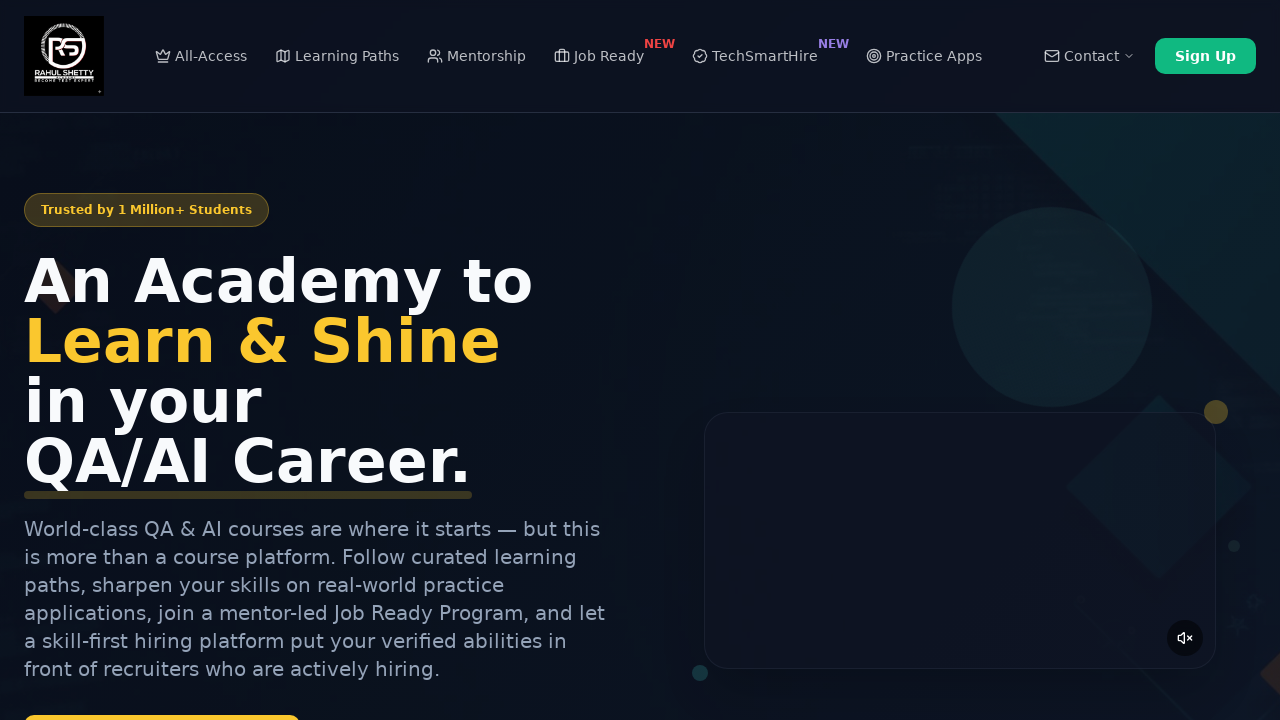

Waited for page to reach domcontentloaded state
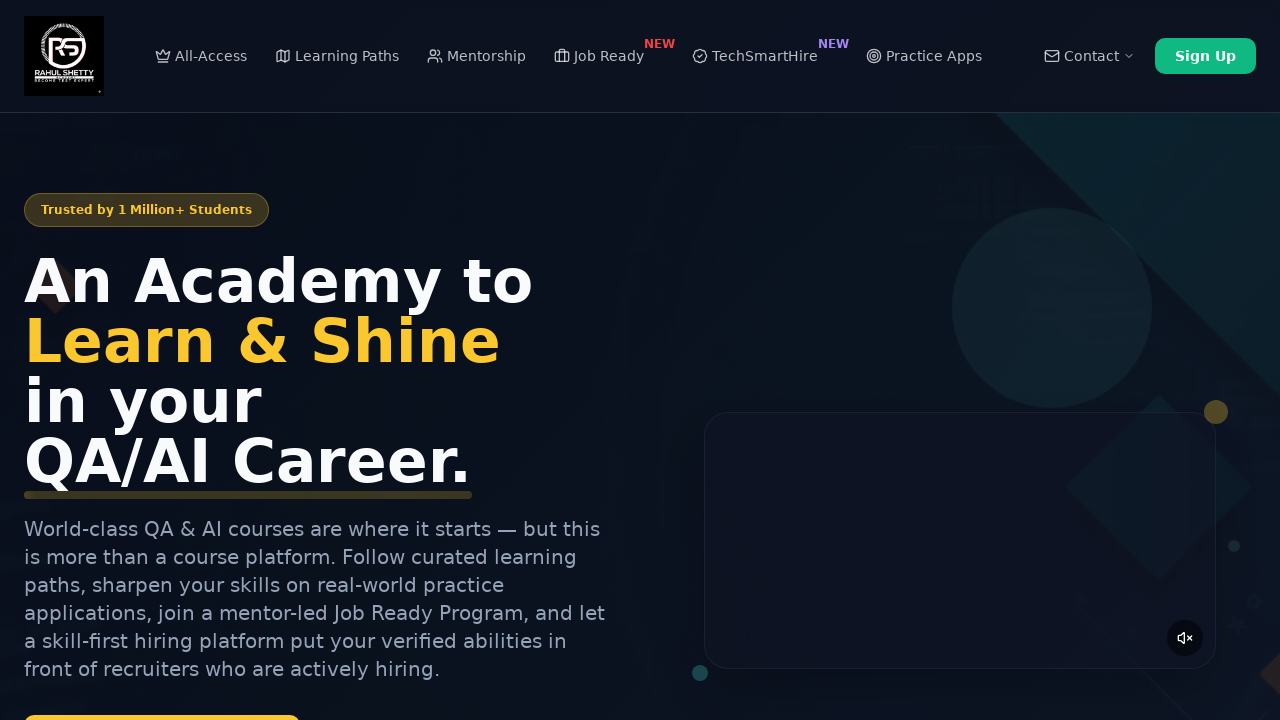

Retrieved page title: Rahul Shetty Academy | QA Automation, Playwright, AI Testing & Online Training
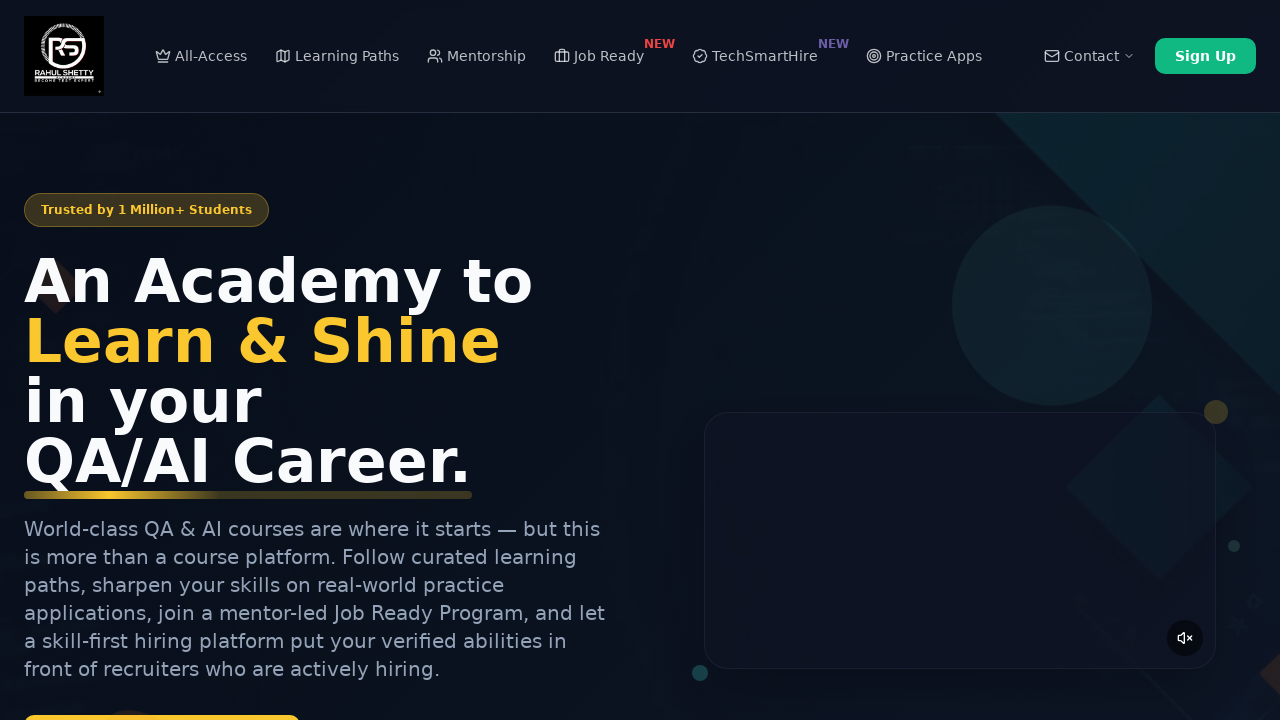

Retrieved current URL: https://rahulshettyacademy.com/
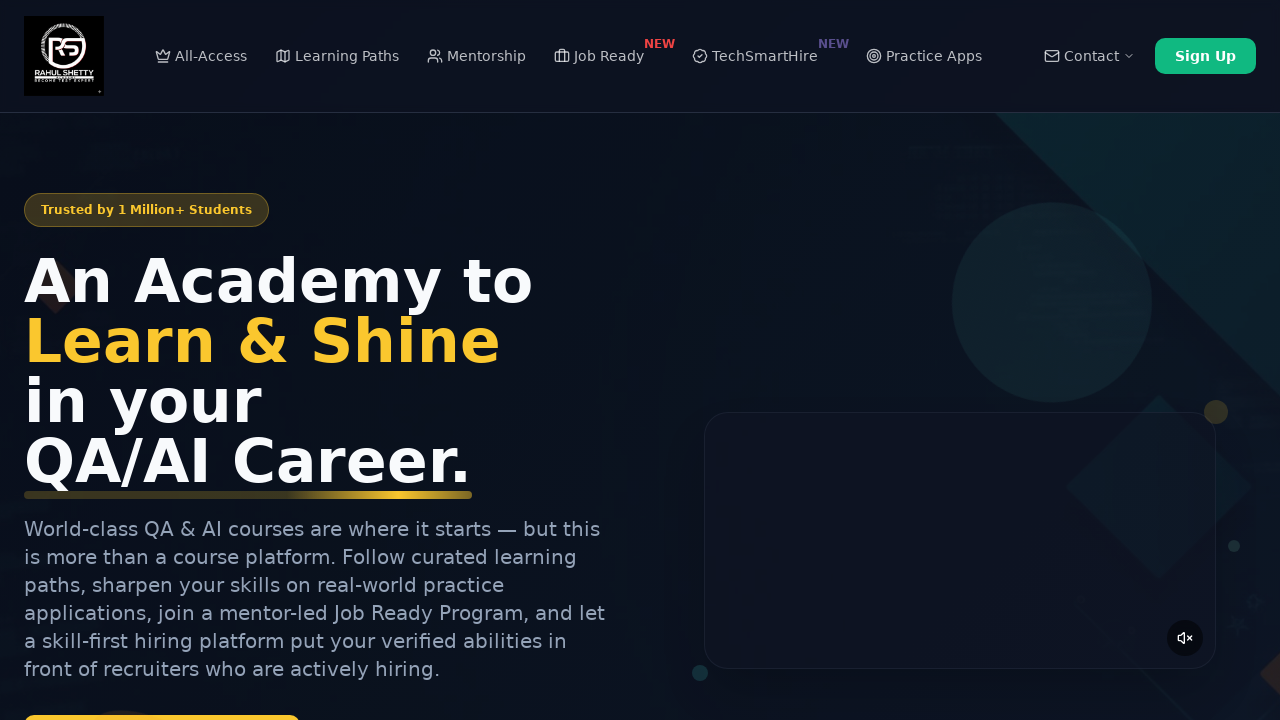

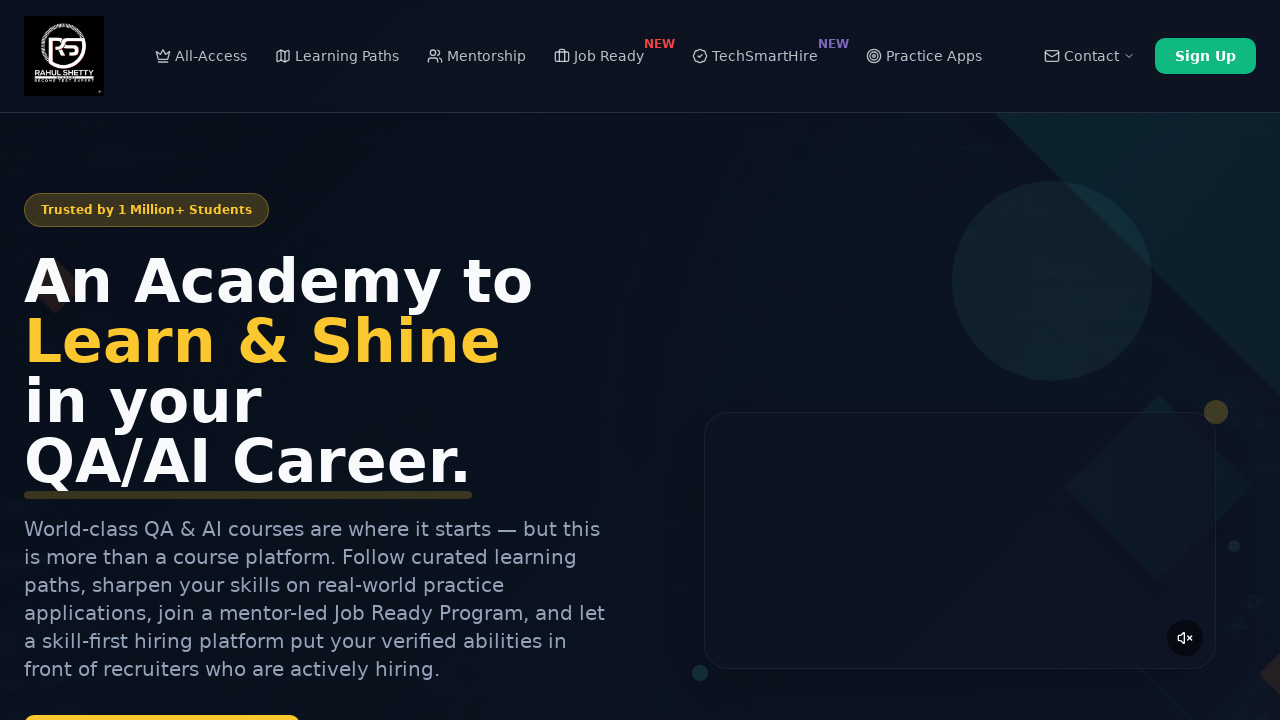